Tests the CURA Healthcare demo site by clicking the appointment button, filling in login credentials, and submitting the login form

Starting URL: https://katalon-demo-cura.herokuapp.com/

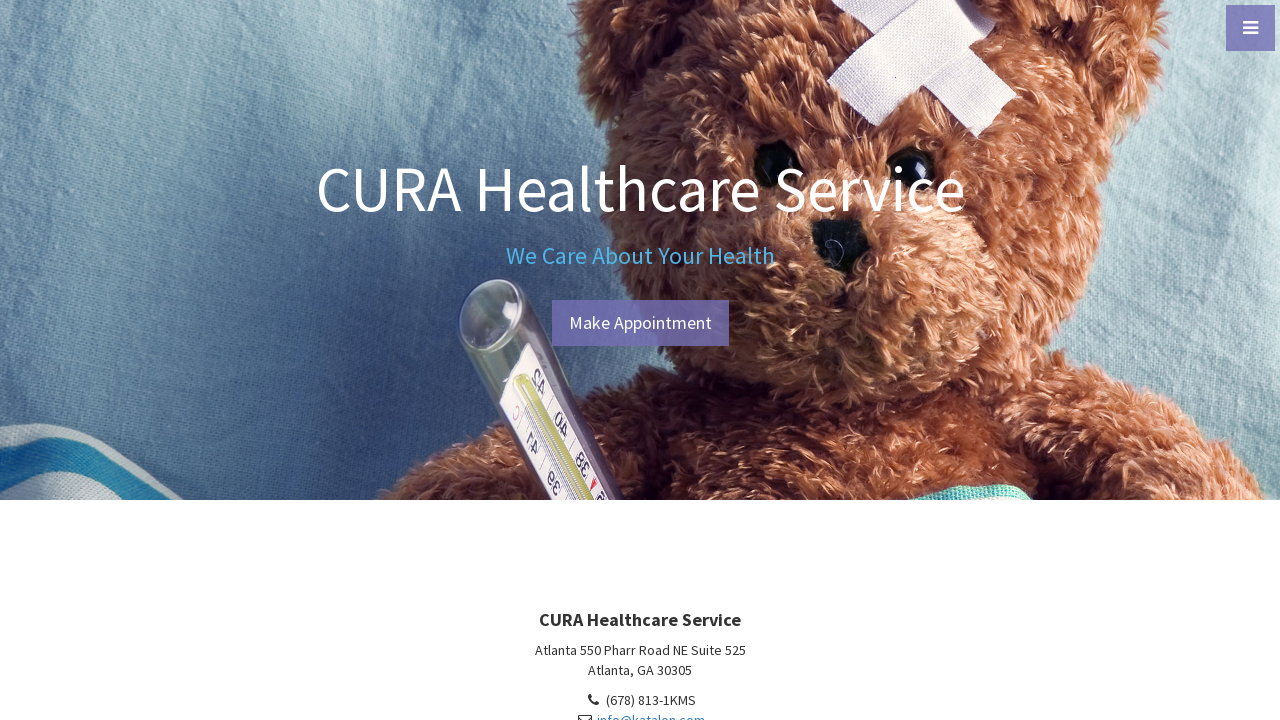

Clicked the 'Make Appointment' button at (640, 323) on #btn-make-appointment
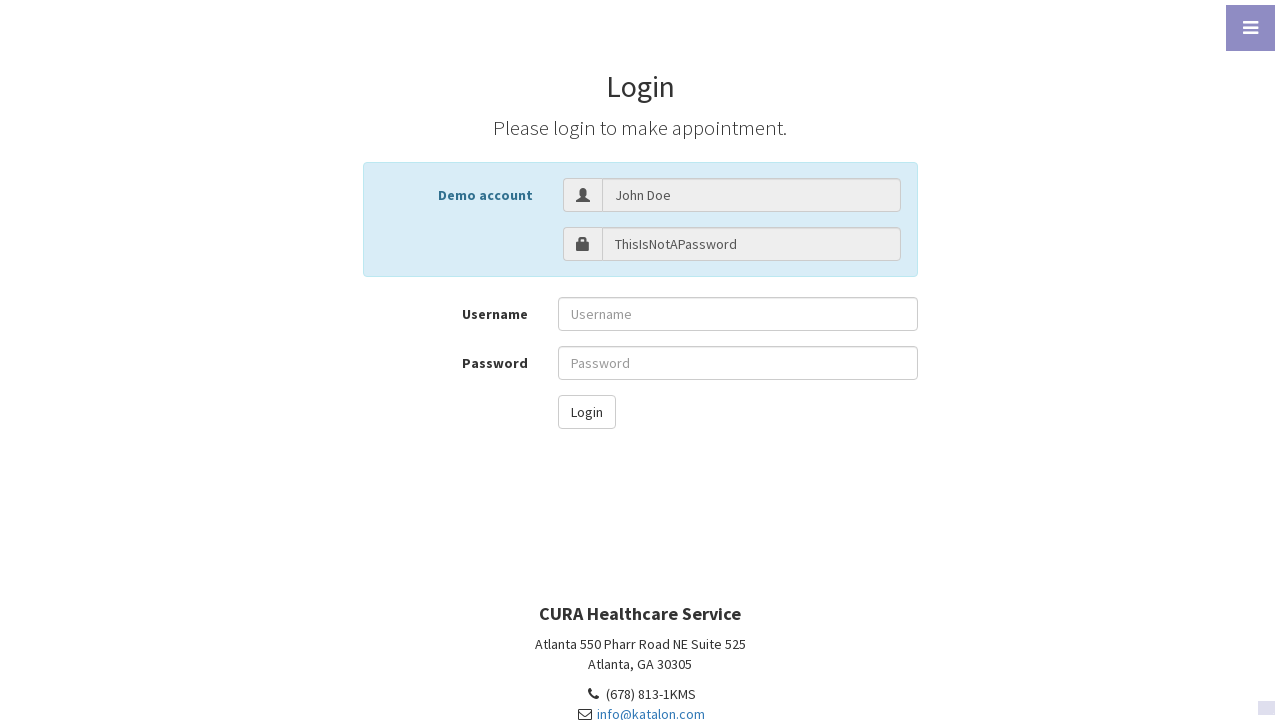

Navigated to login page
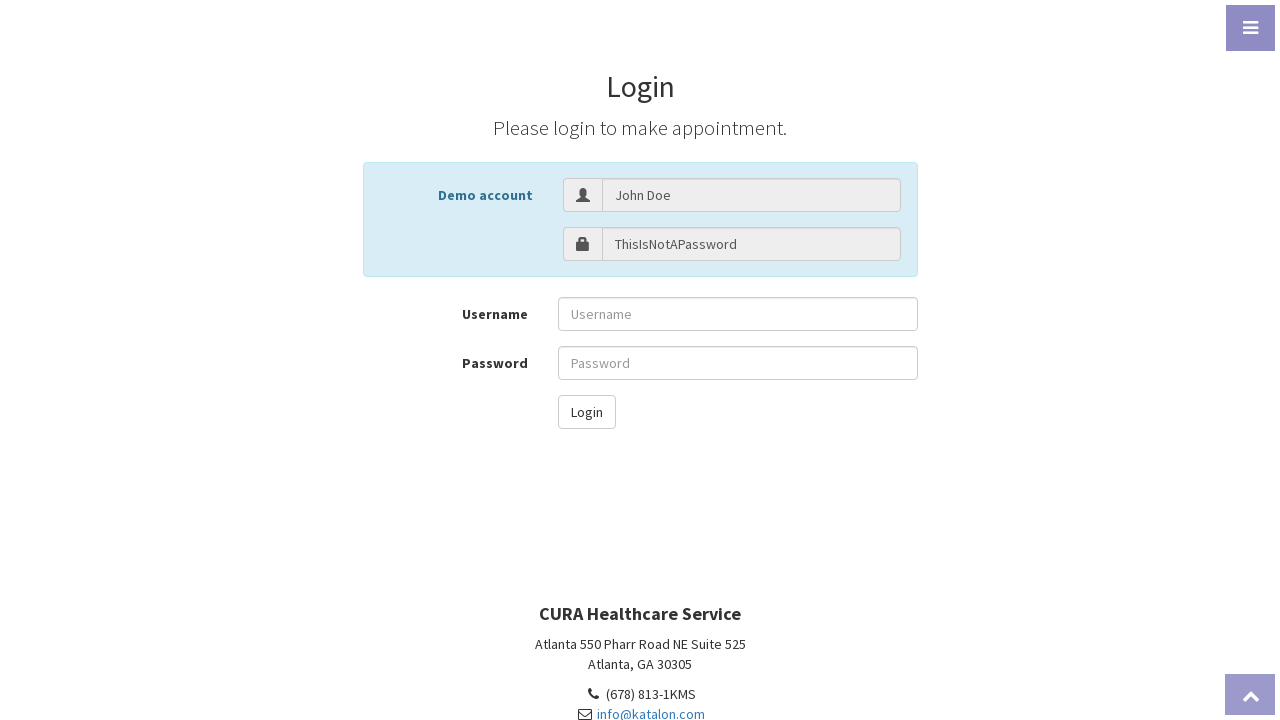

Filled in username field with 'John Doe' on #txt-username
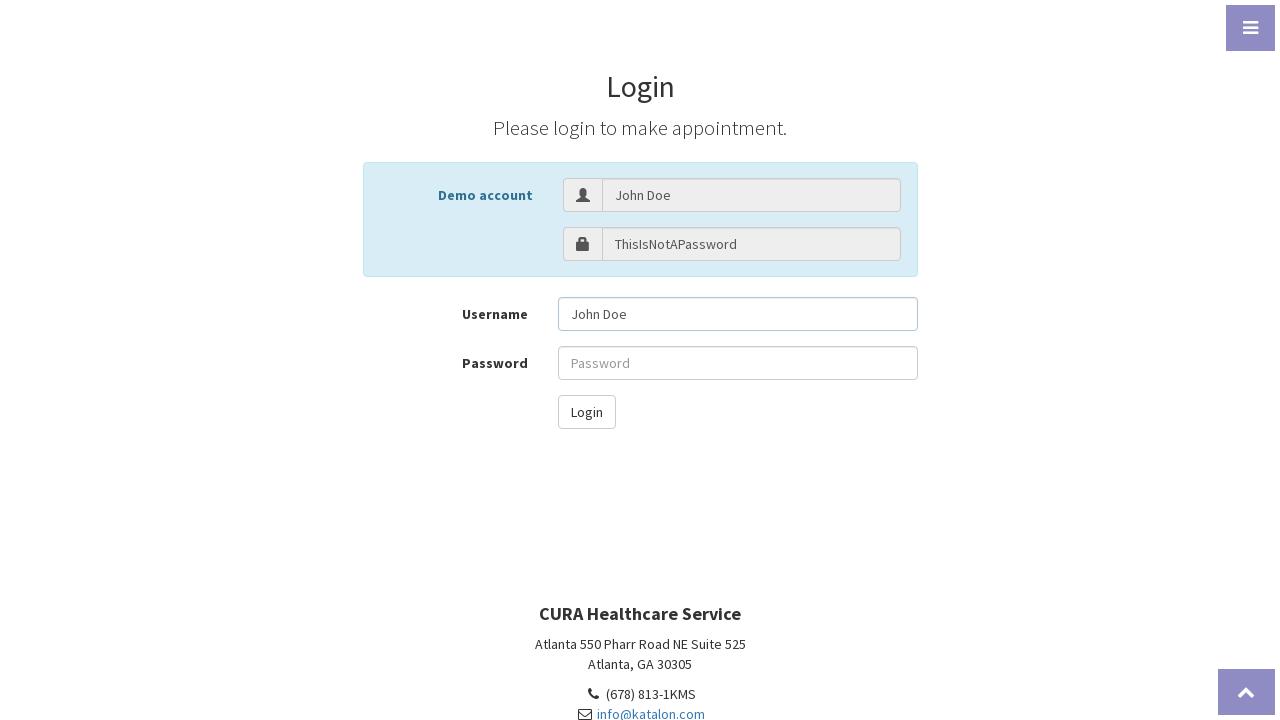

Filled in password field on #txt-password
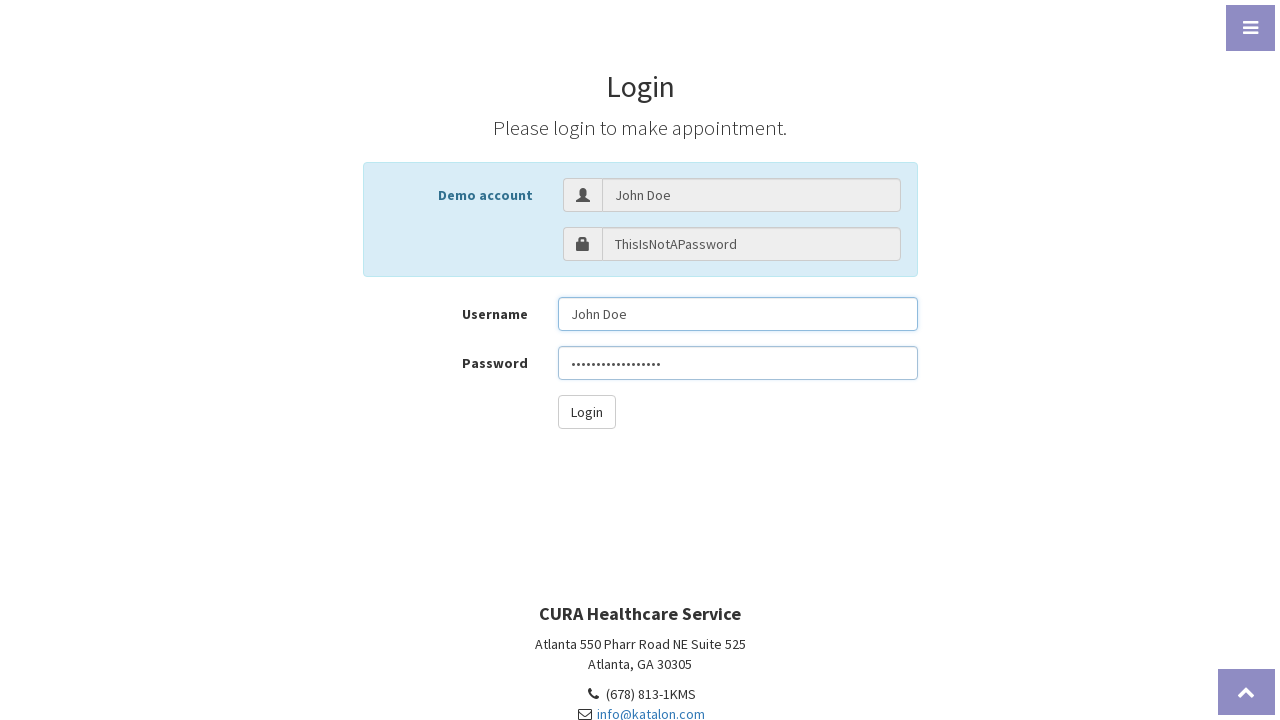

Clicked the login button to submit login form at (586, 412) on #btn-login
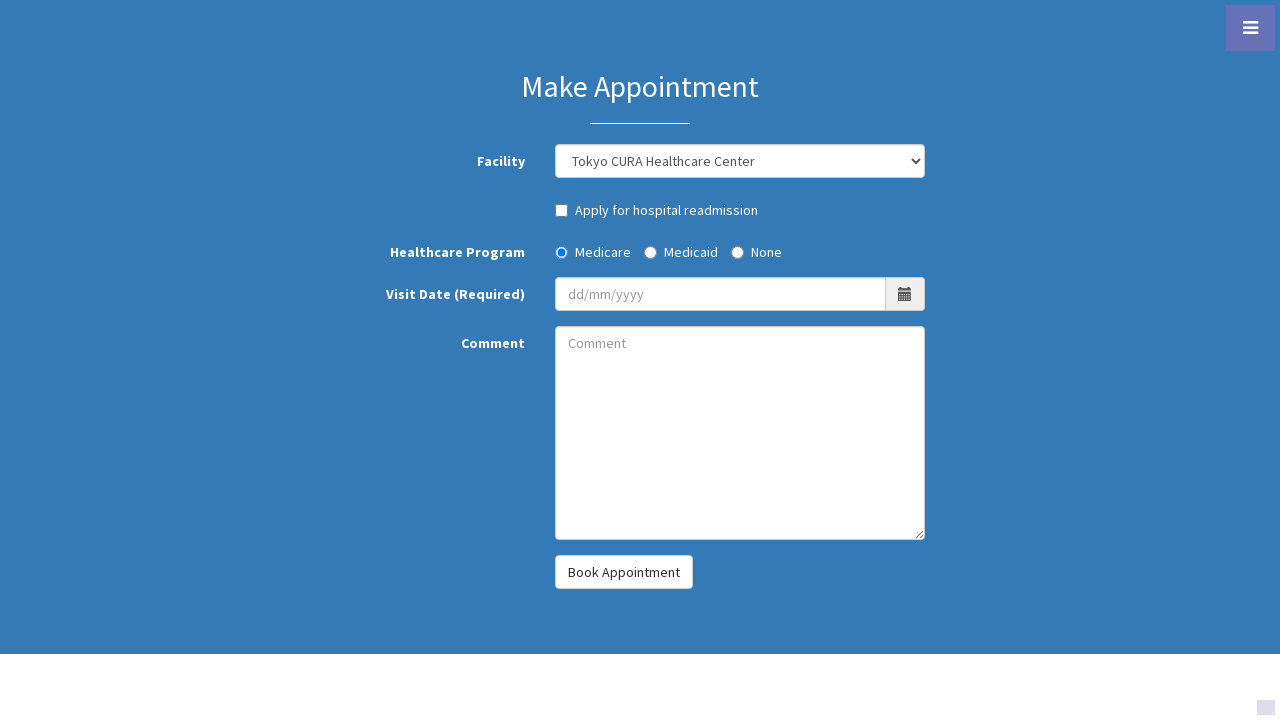

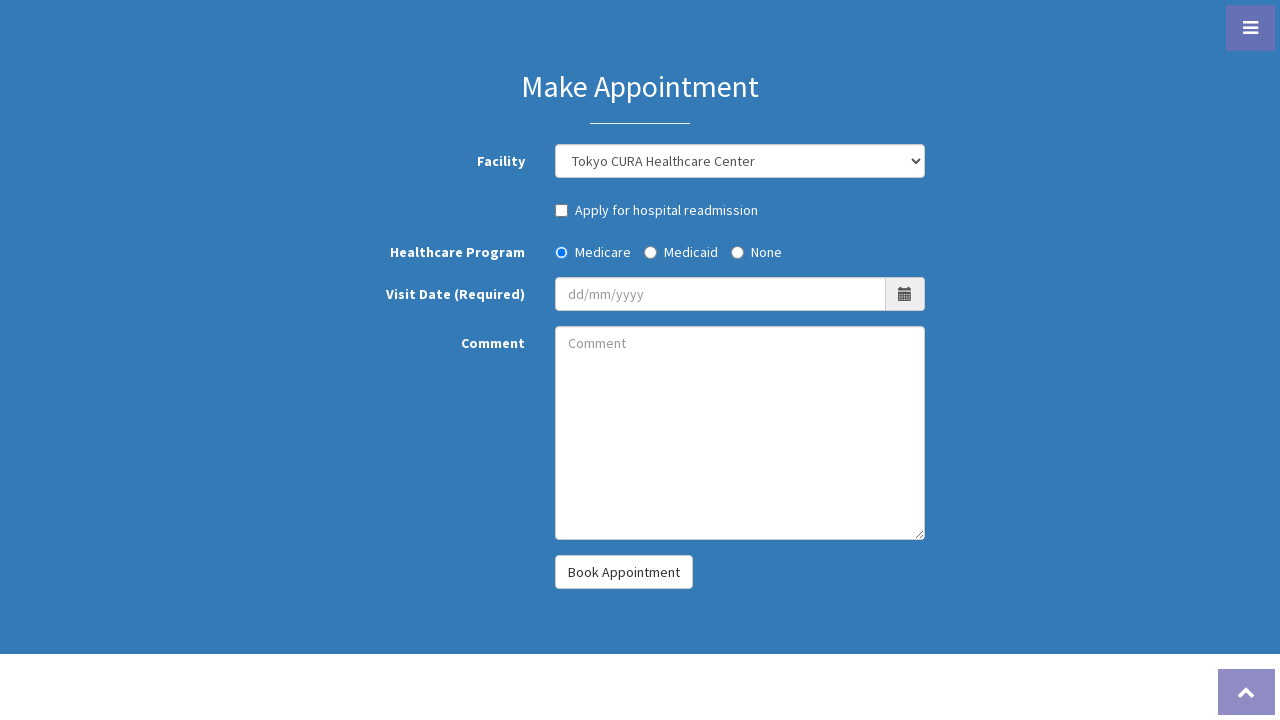